Tests a slow calculator web application by setting a delay value, performing an addition operation (7 + 8), and waiting for the result to display

Starting URL: https://bonigarcia.dev/selenium-webdriver-java/slow-calculator.html

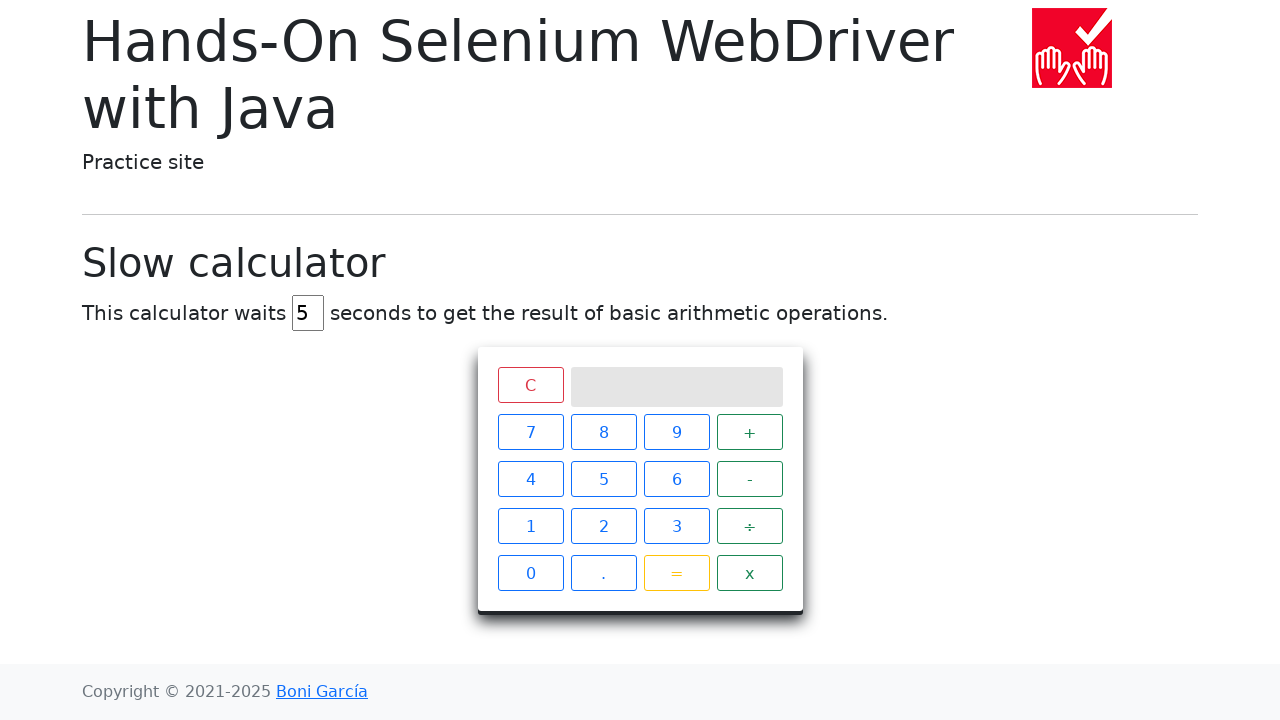

Cleared the delay input field on #delay
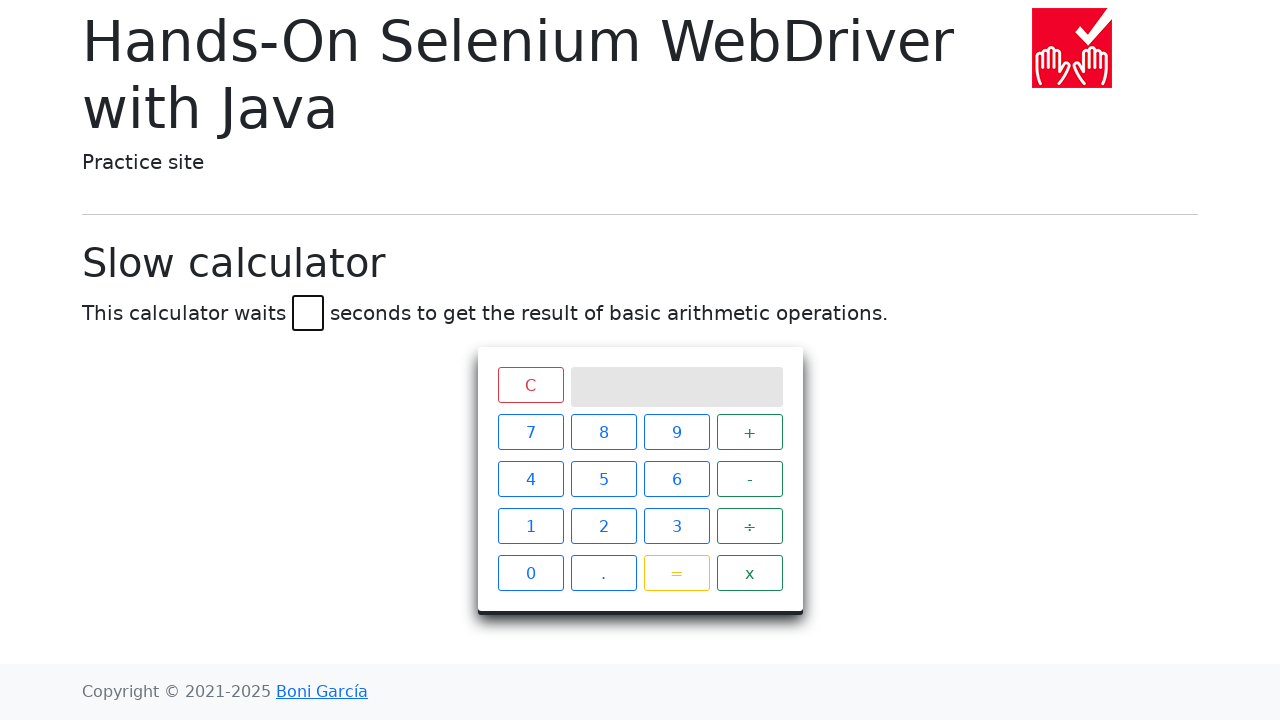

Set delay value to 45 milliseconds on #delay
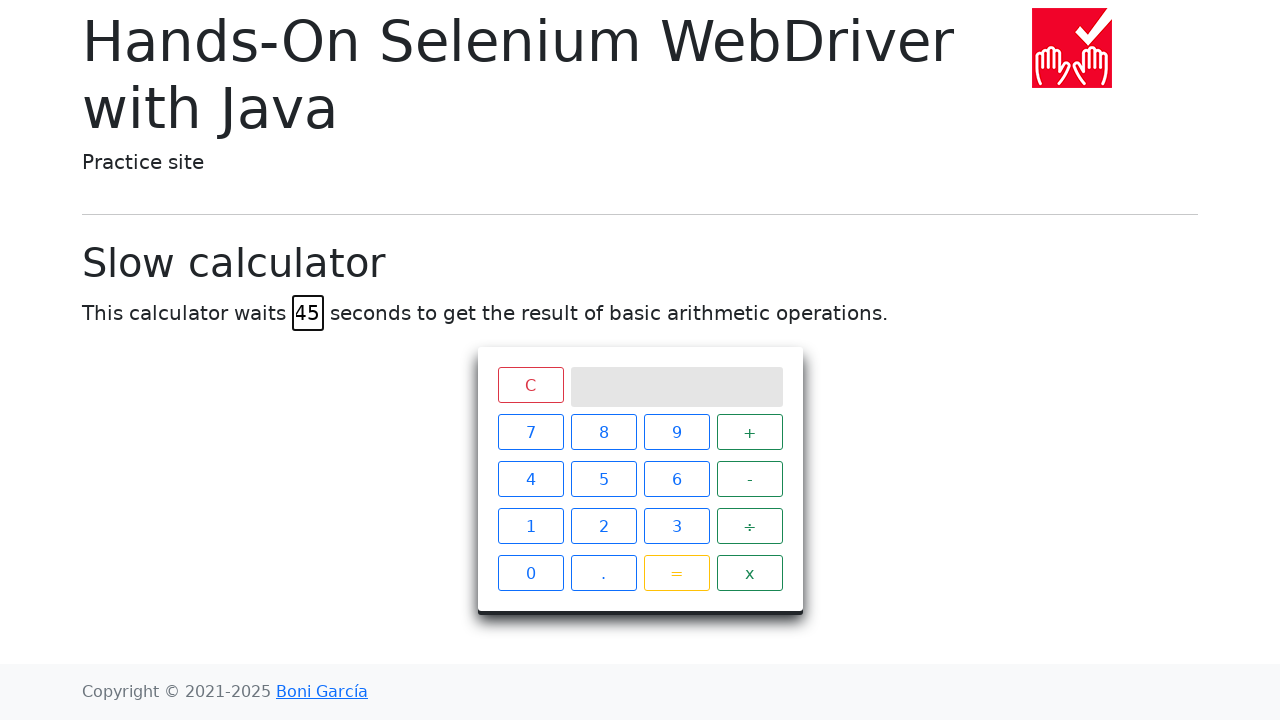

Clicked number 7 at (530, 432) on xpath=//span[.='7']
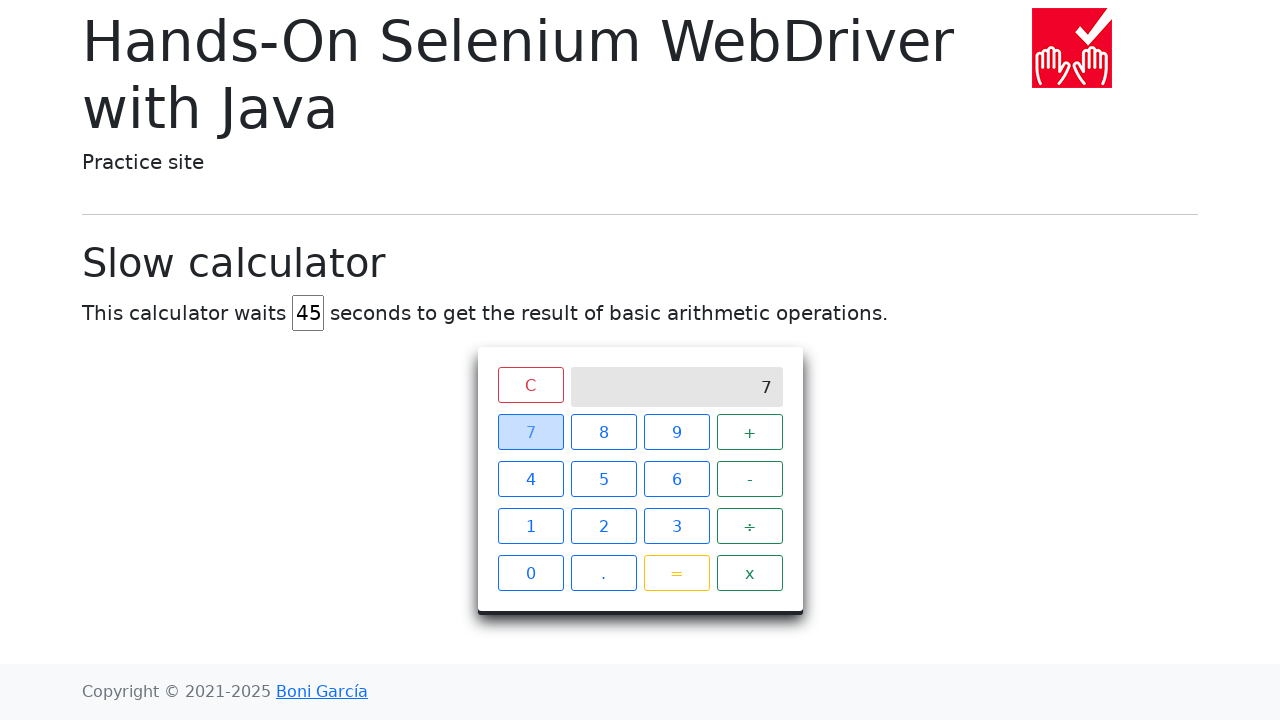

Clicked plus operator at (750, 432) on xpath=//span[.='+']
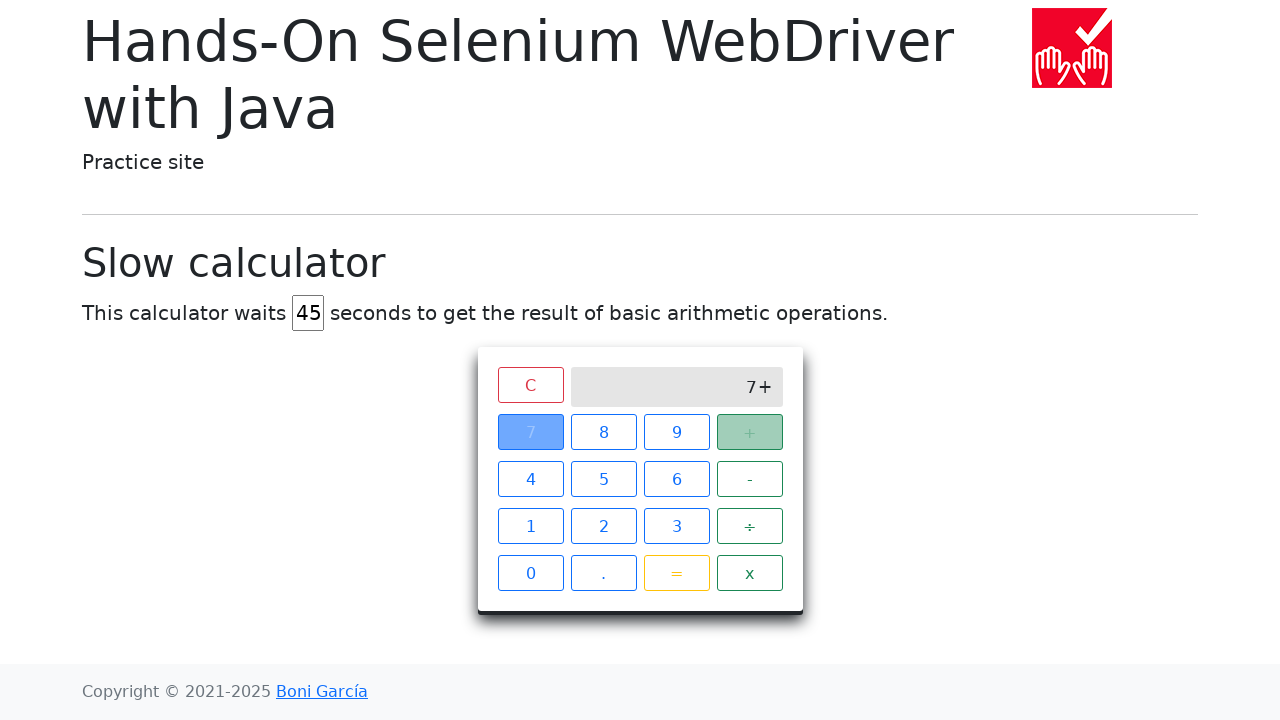

Clicked number 8 at (604, 432) on xpath=//span[.='8']
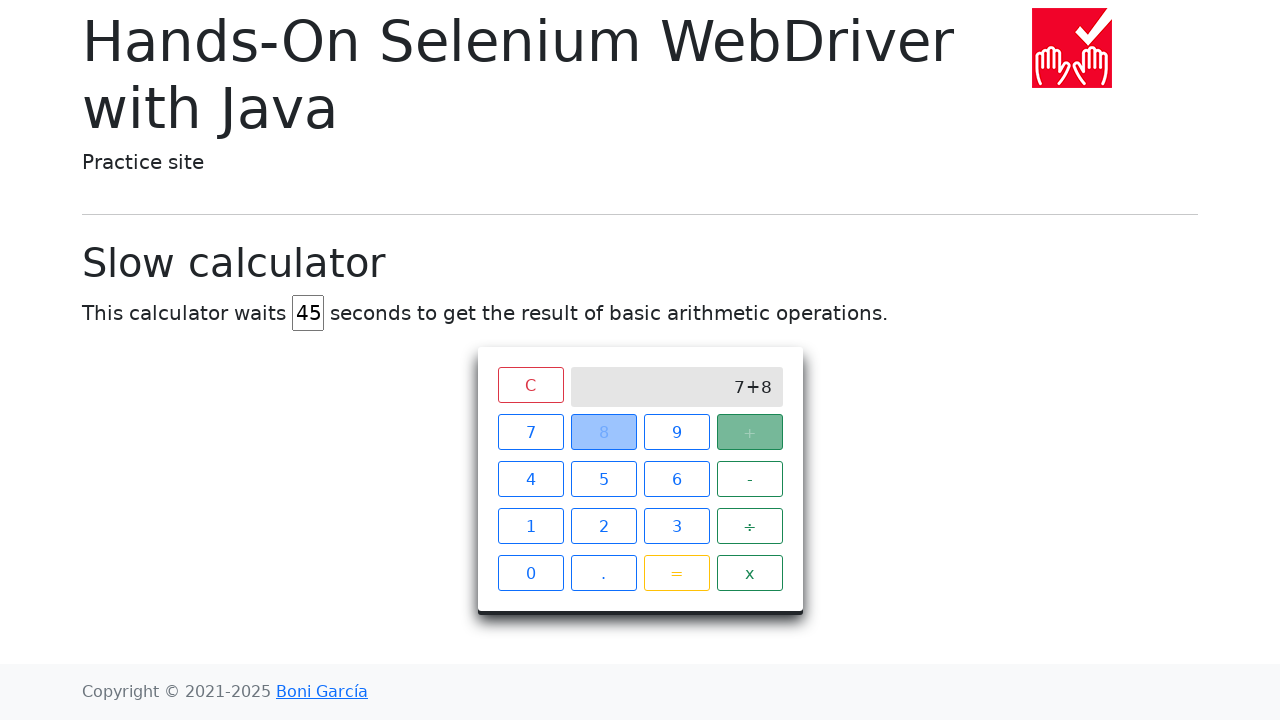

Clicked equals button to perform calculation at (676, 573) on xpath=//span[.='=']
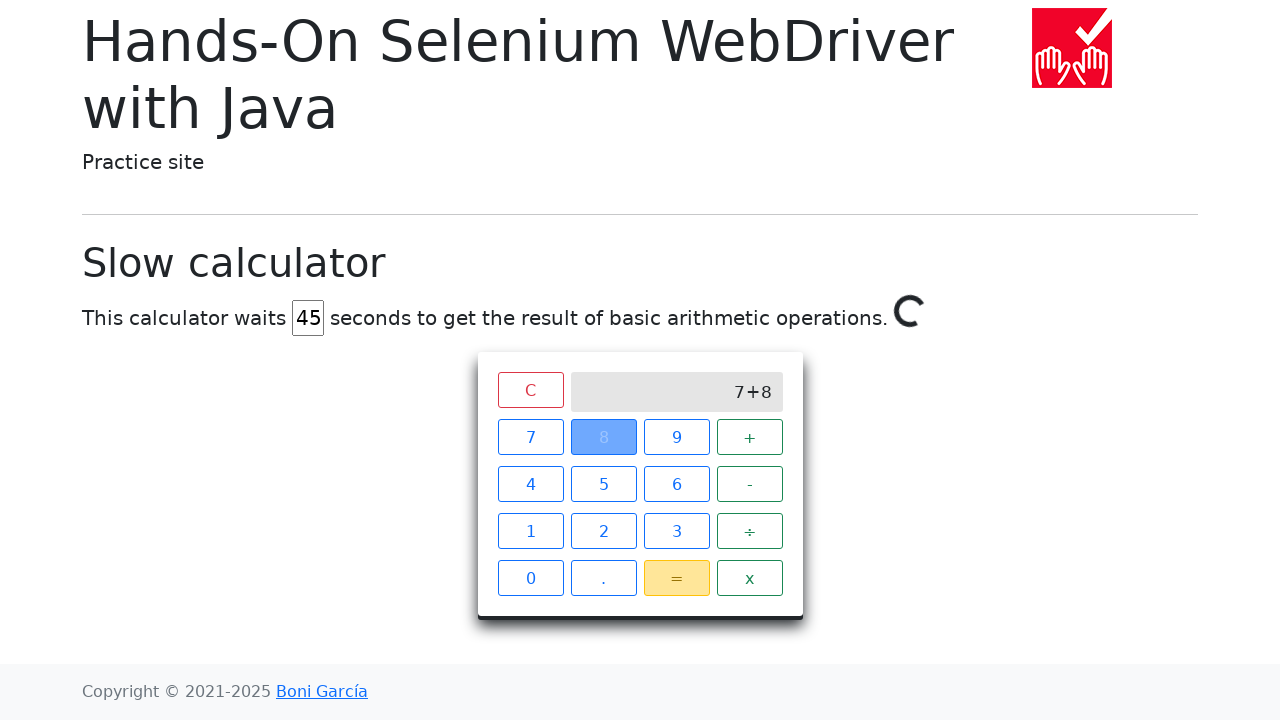

Result 15 appeared on calculator screen
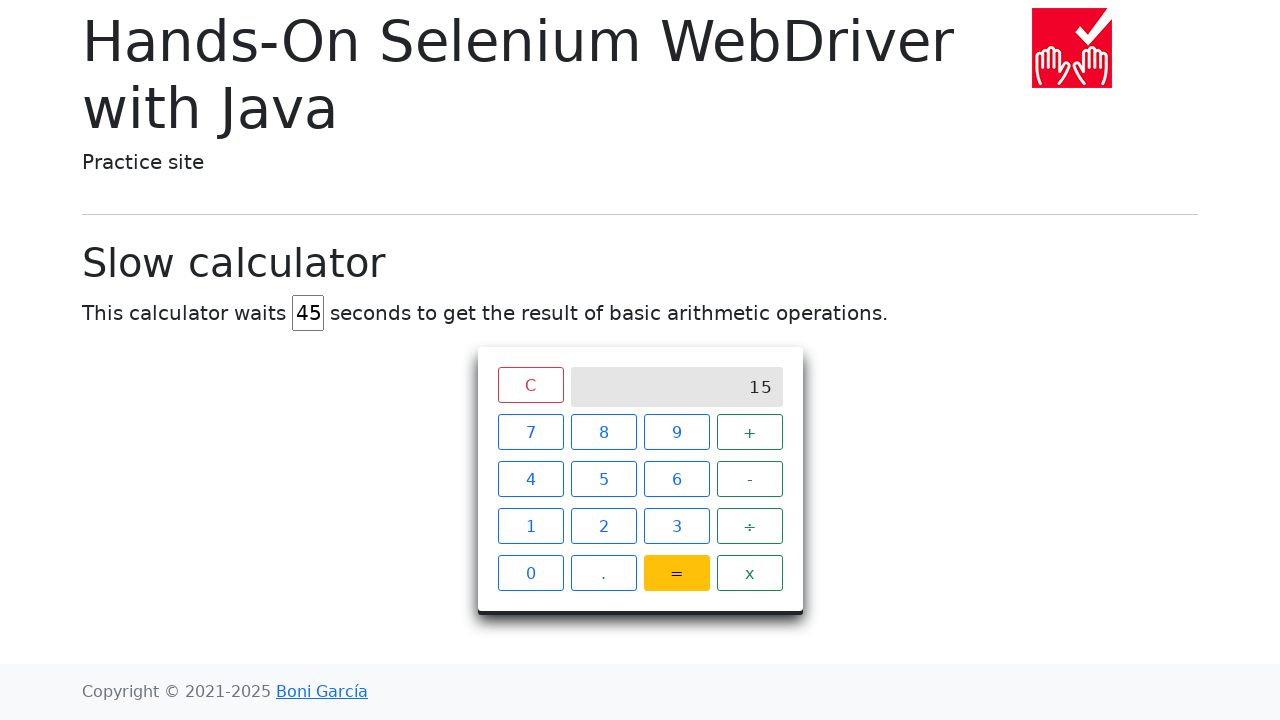

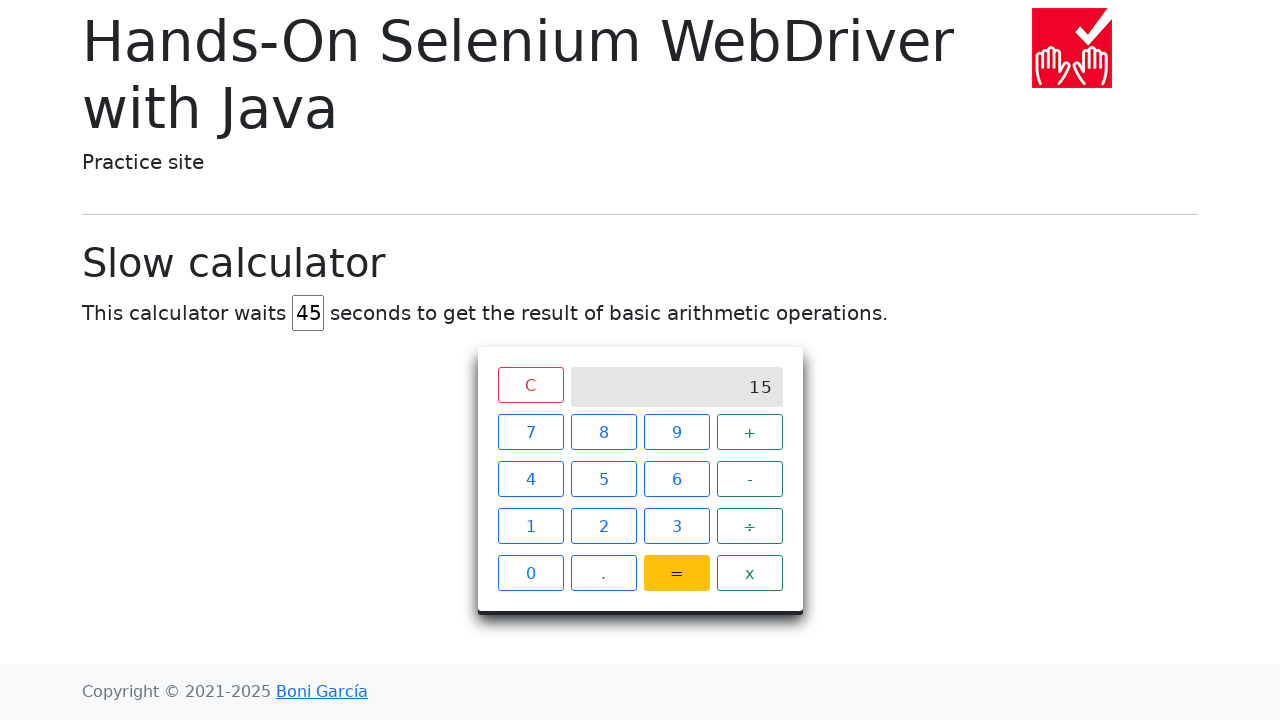